Tests the elements page on DemoQA by clicking on an element group accordion to expand it and verifying the menu list items are visible.

Starting URL: https://demoqa.com/elements

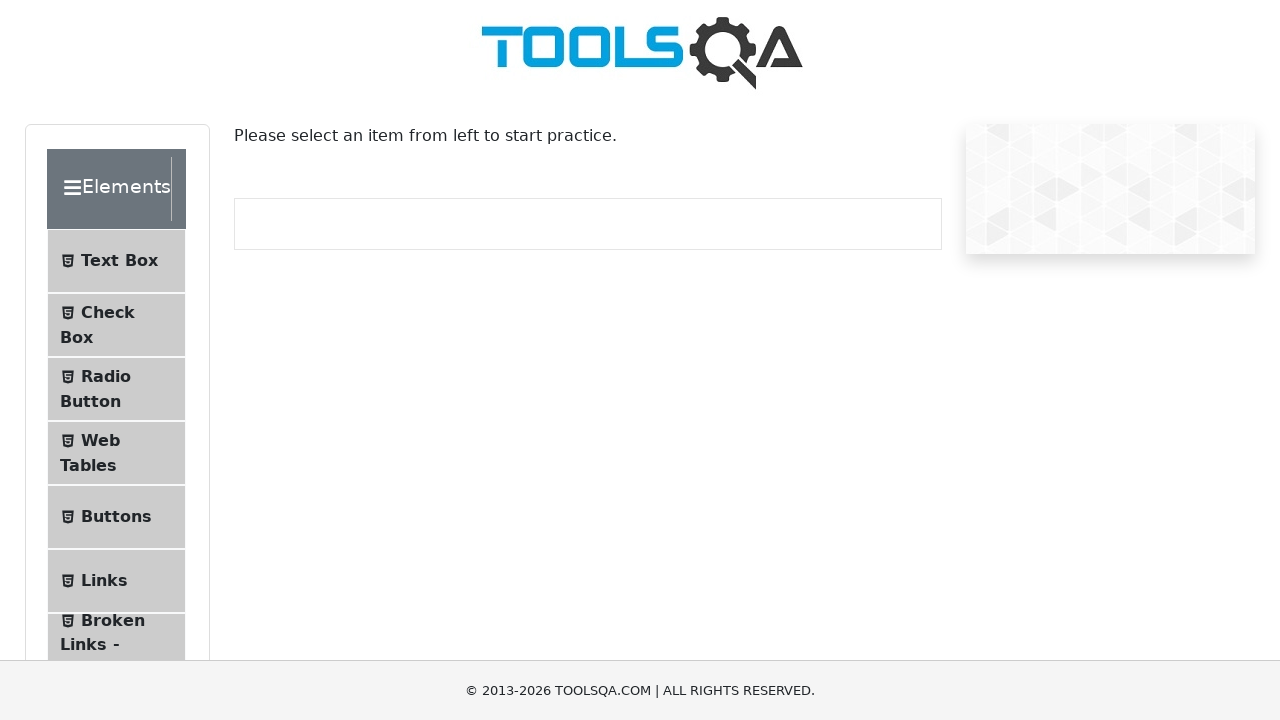

Clicked on element group accordion to expand it at (126, 392) on .element-group
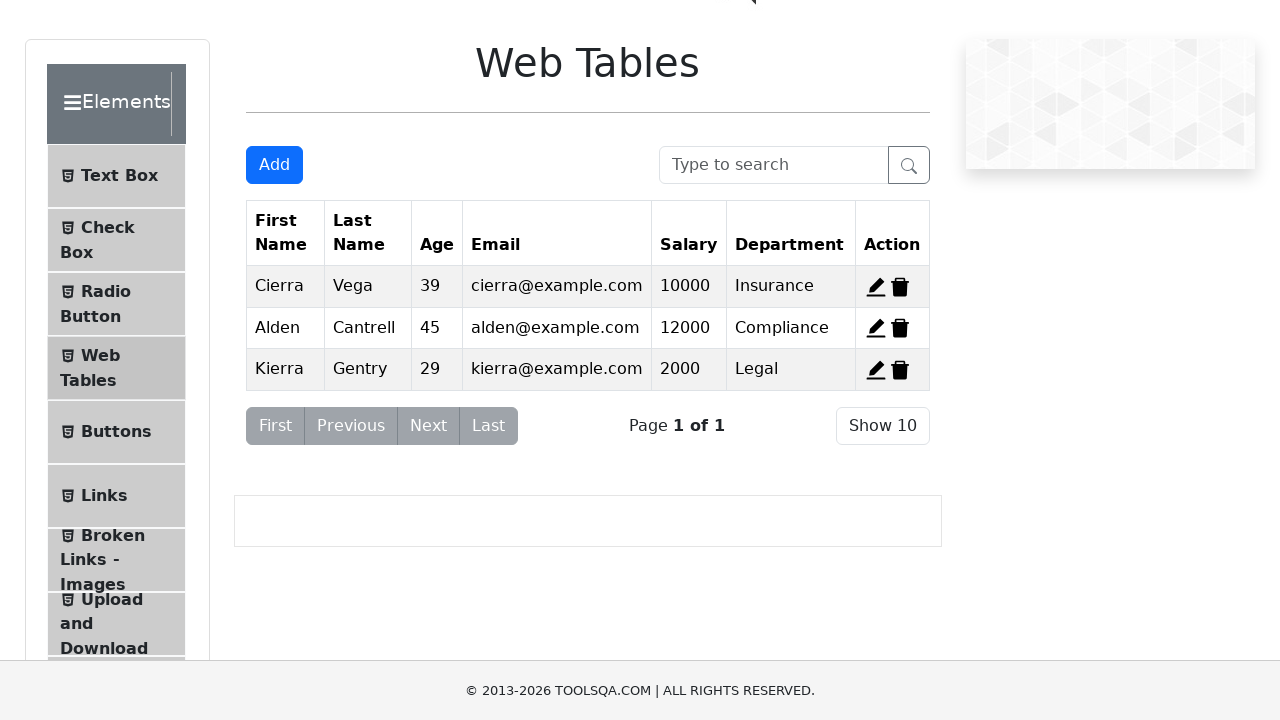

Menu list became visible after accordion expansion
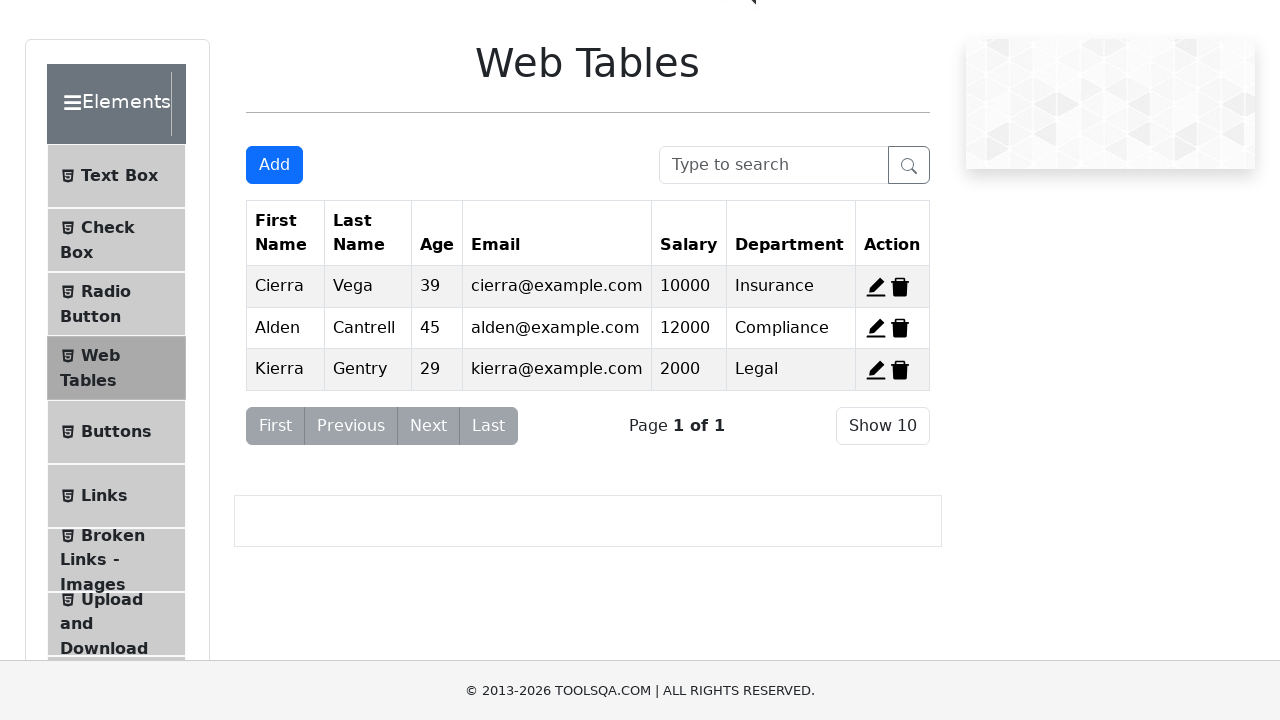

Located all menu list items in the expanded accordion
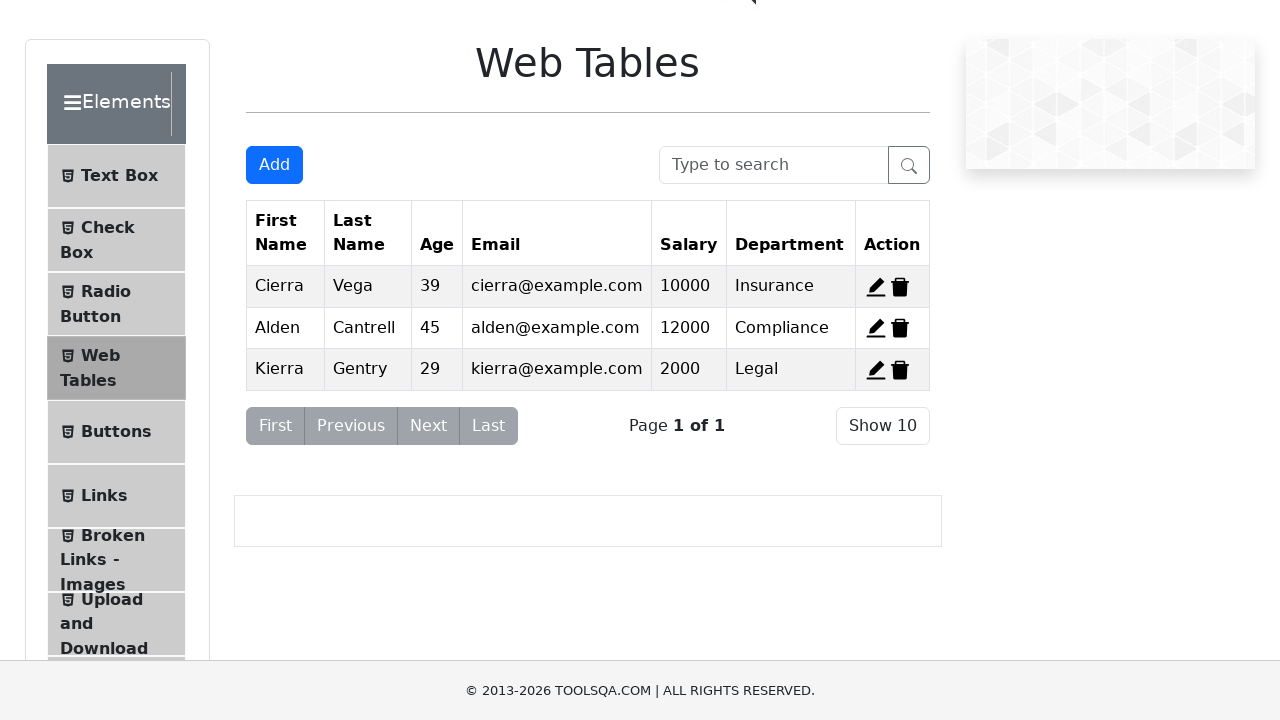

Retrieved text content of menu item 0: Text Box
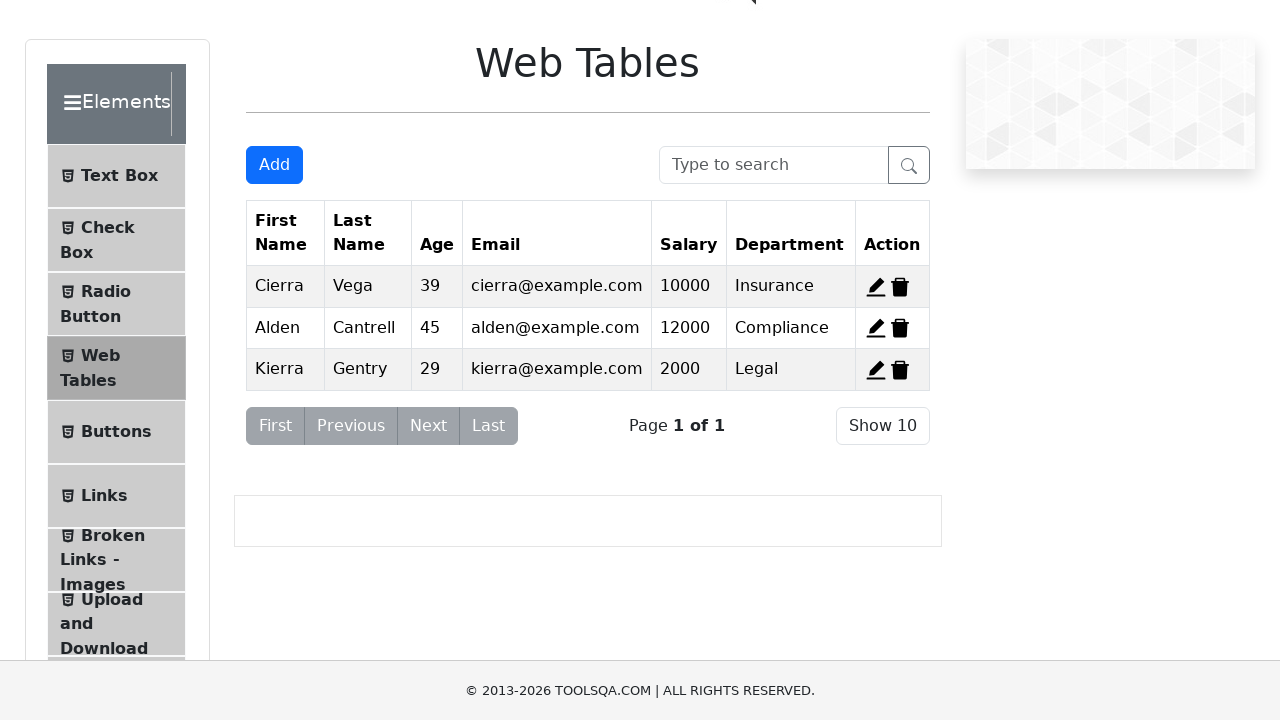

Retrieved text content of menu item 1: Check Box
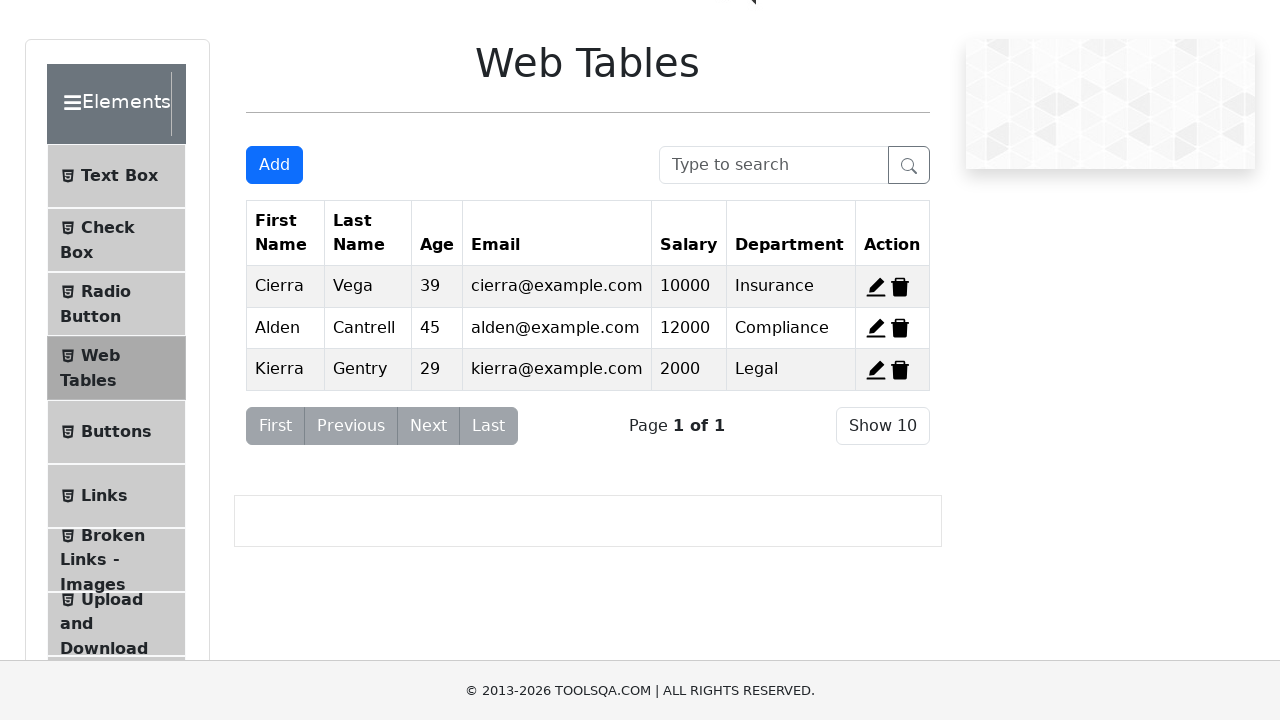

Retrieved text content of menu item 2: Radio Button
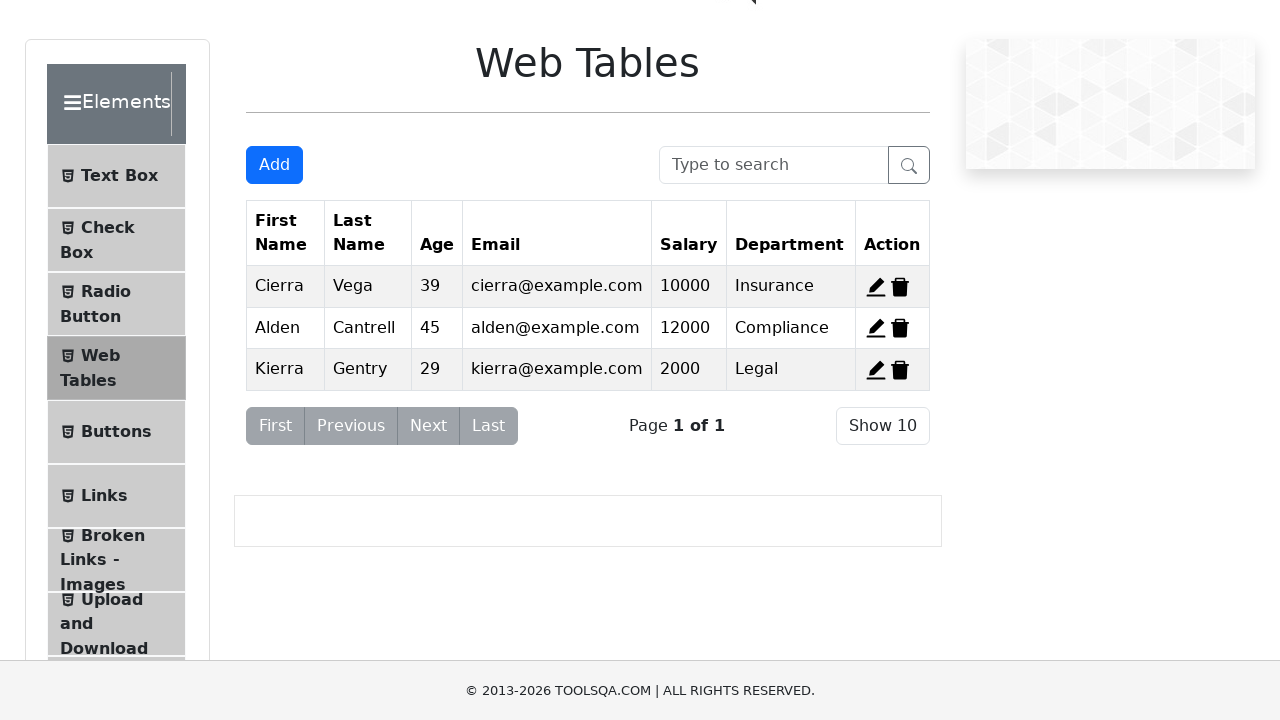

Retrieved text content of menu item 3: Web Tables
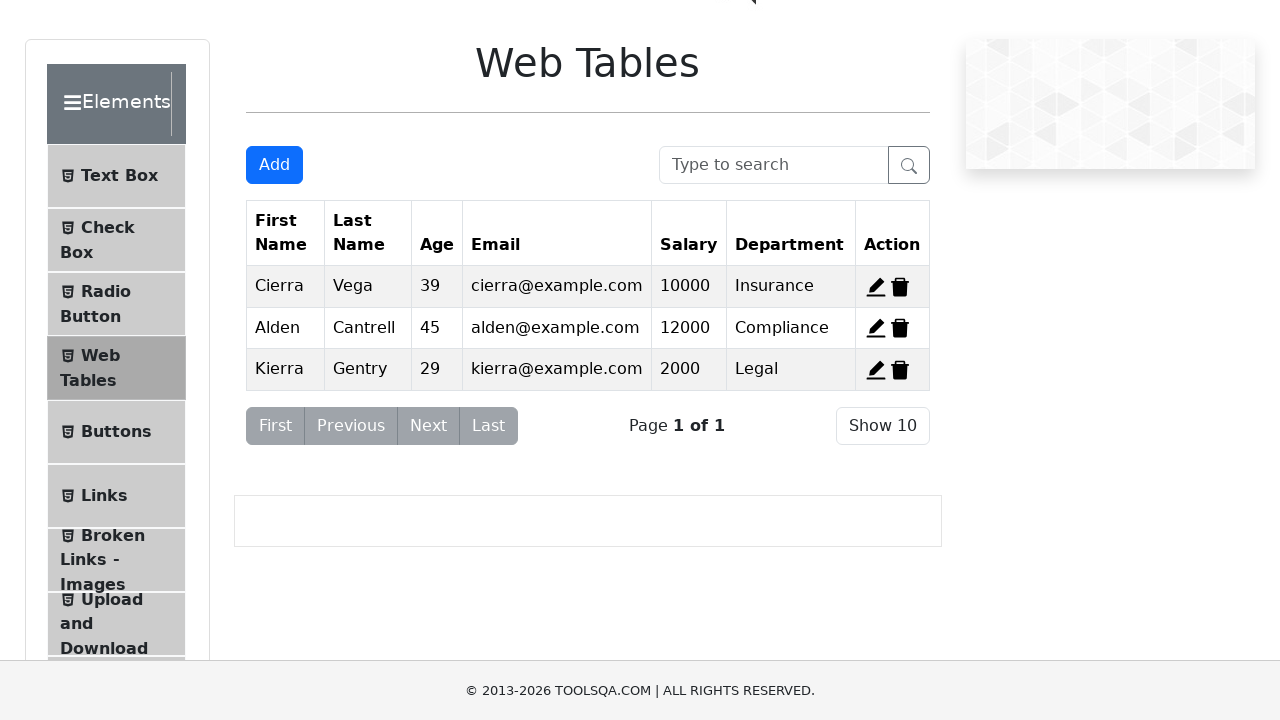

Retrieved text content of menu item 4: Buttons
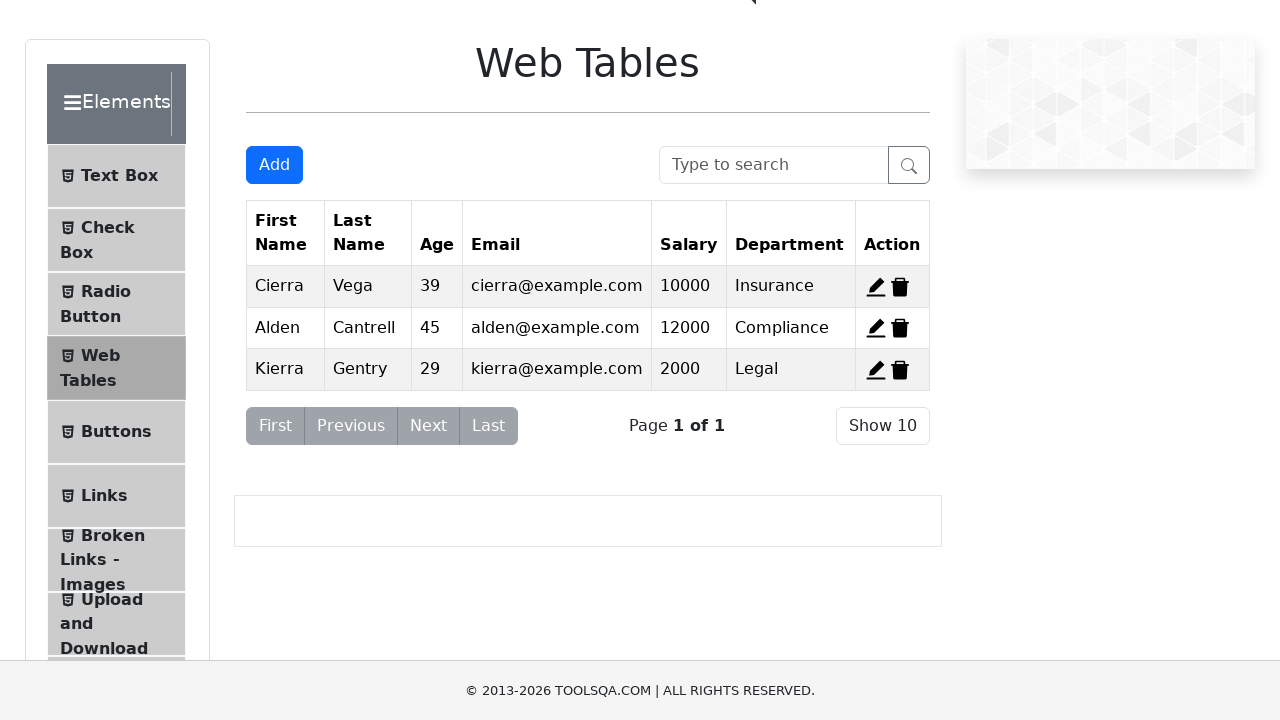

Retrieved text content of menu item 5: Links
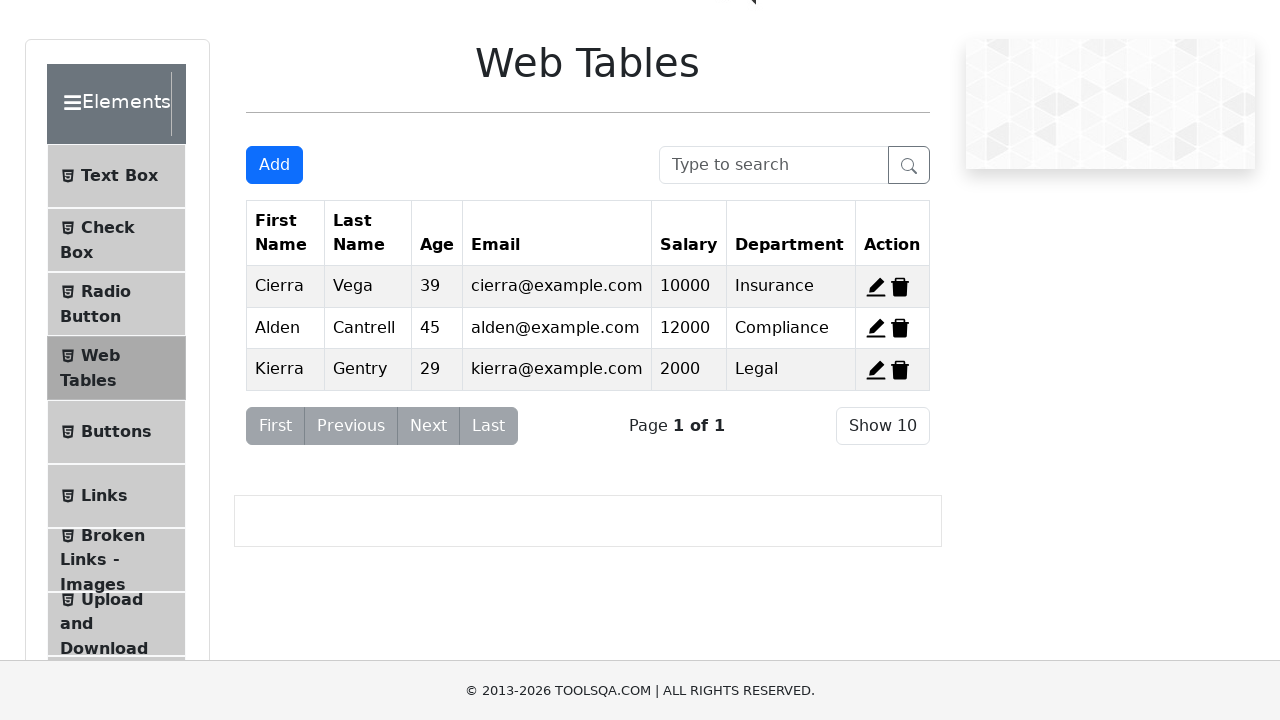

Retrieved text content of menu item 6: Broken Links - Images
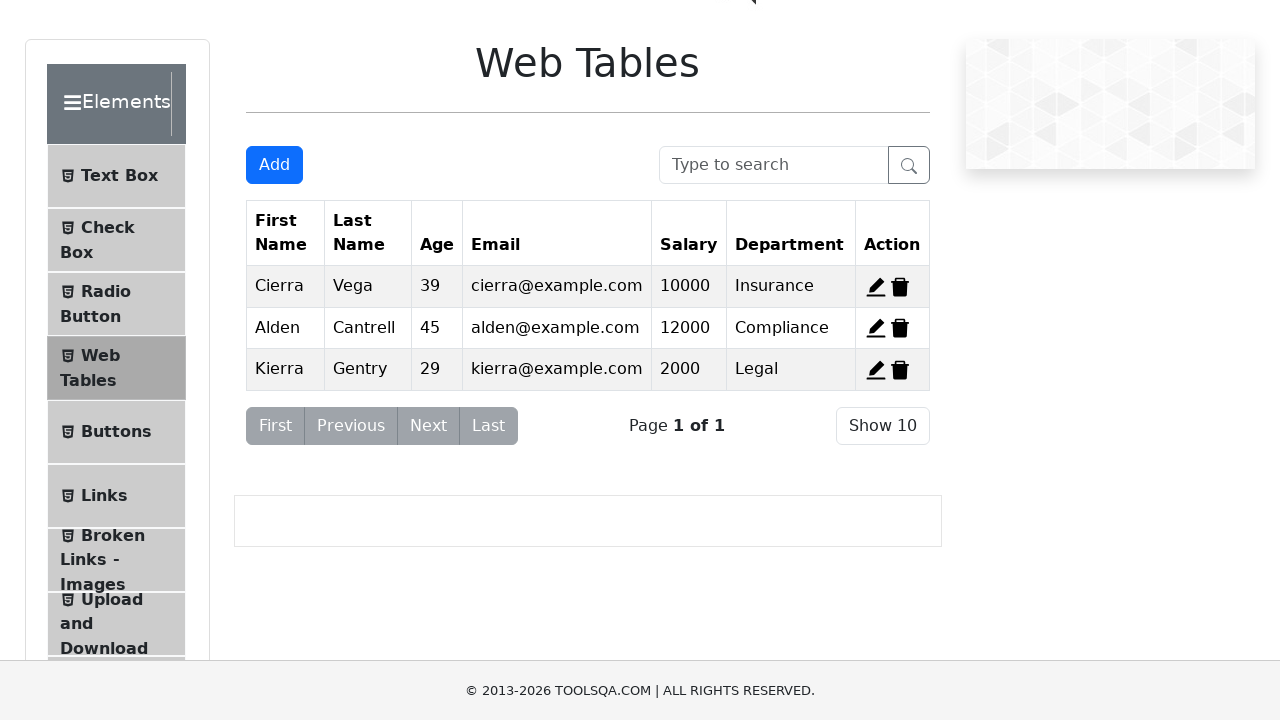

Retrieved text content of menu item 7: Upload and Download
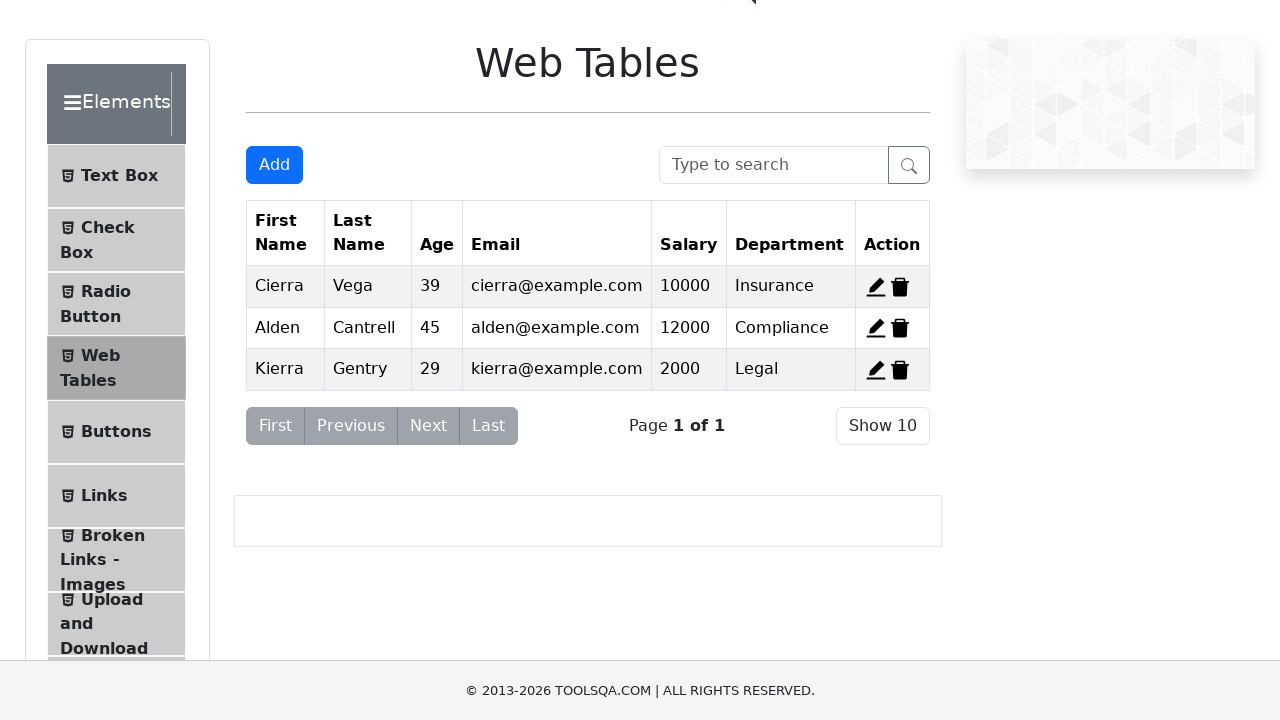

Retrieved text content of menu item 8: Dynamic Properties
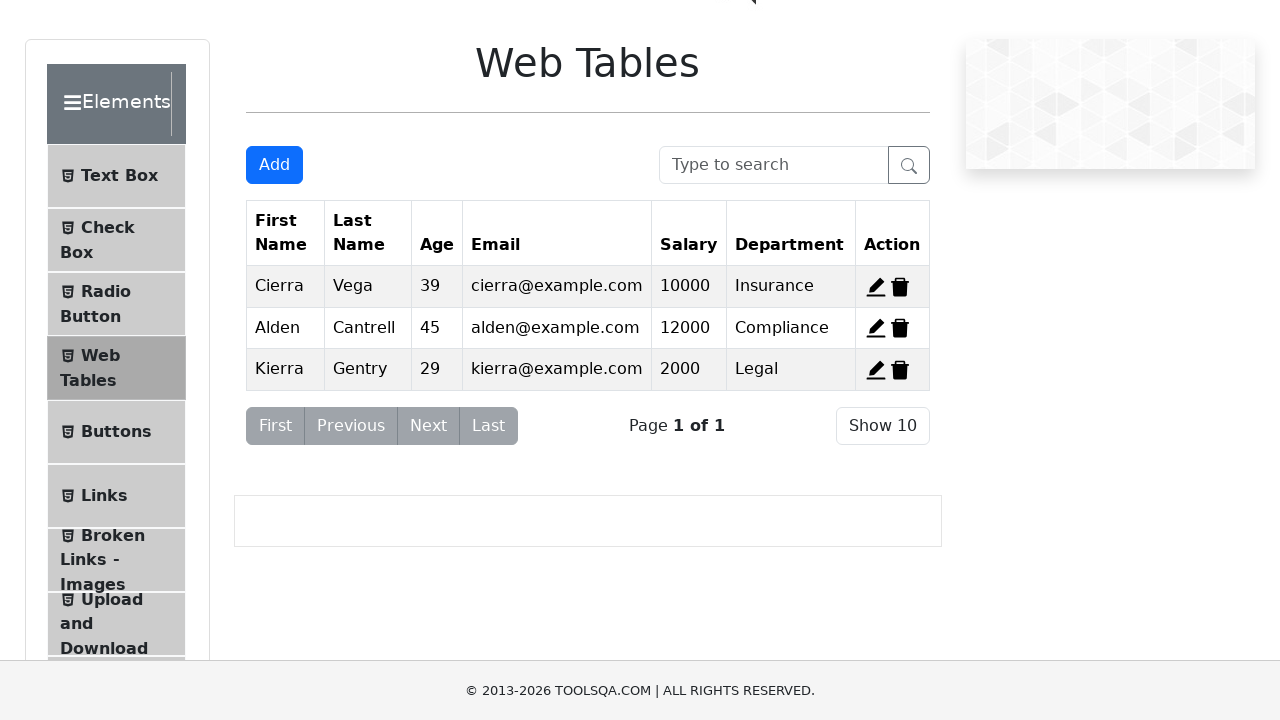

Retrieved text content of menu item 9: Practice Form
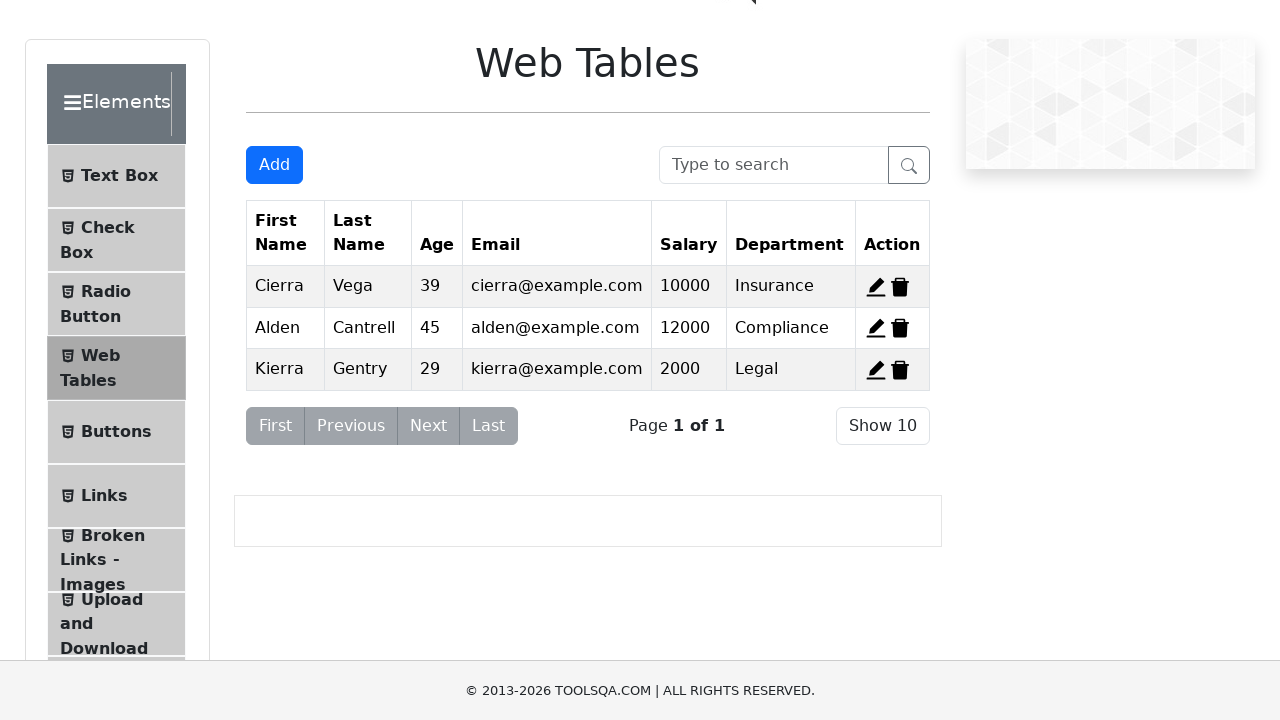

Retrieved text content of menu item 10: Browser Windows
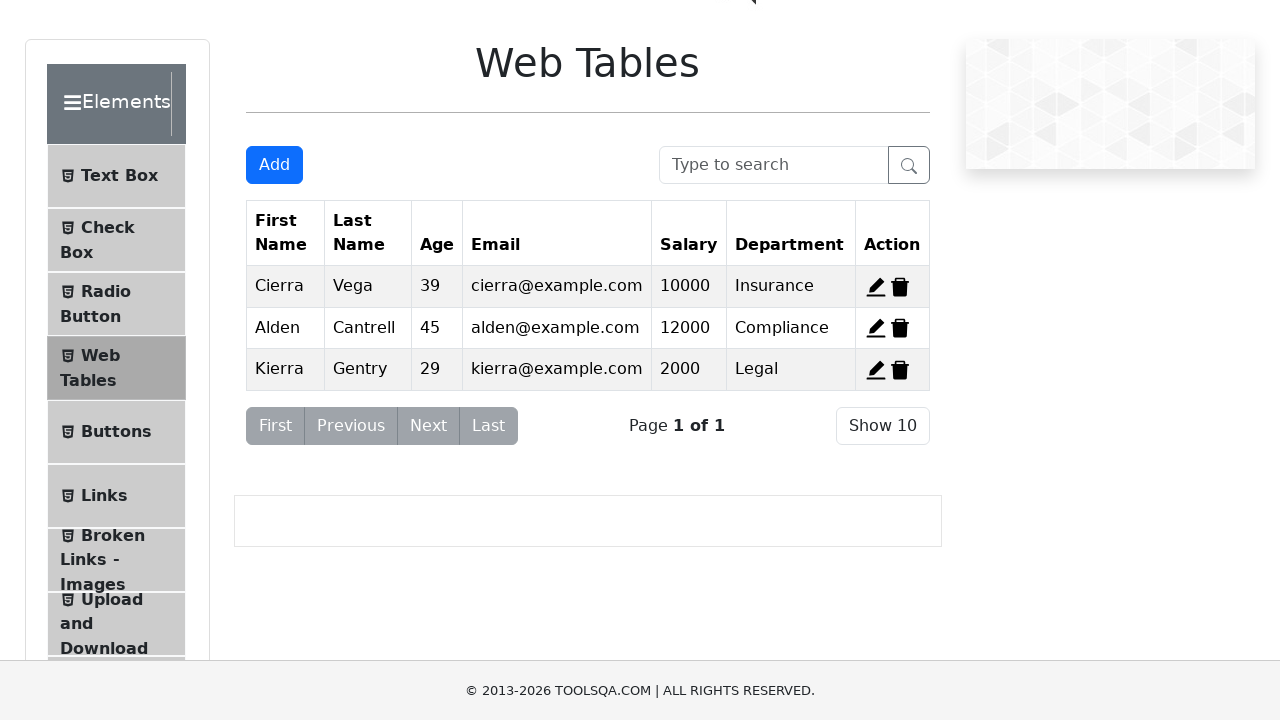

Retrieved text content of menu item 11: Alerts
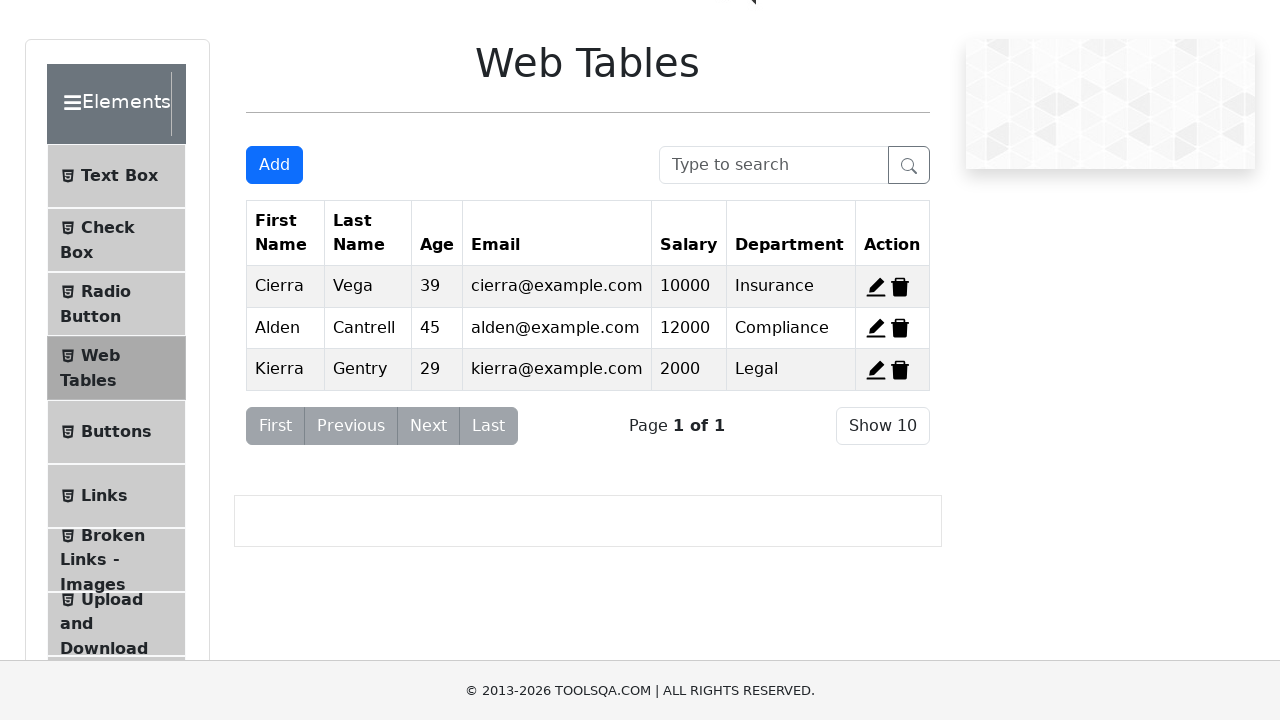

Retrieved text content of menu item 12: Frames
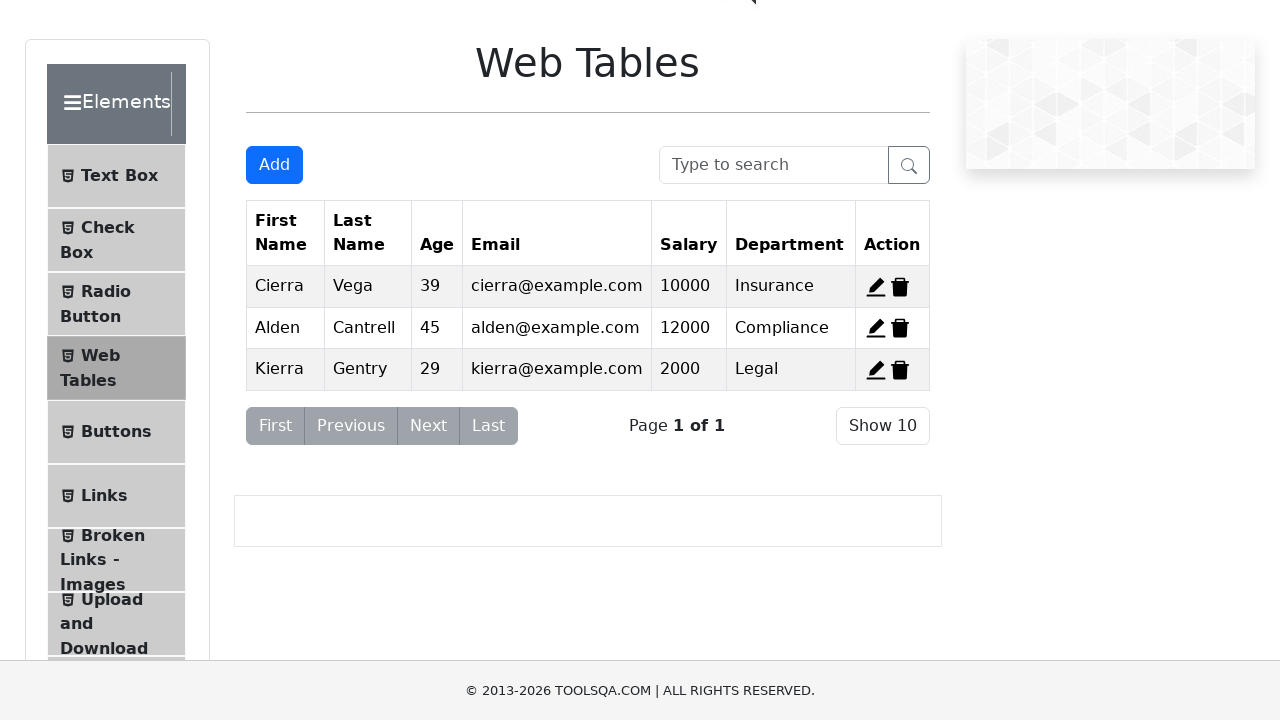

Retrieved text content of menu item 13: Nested Frames
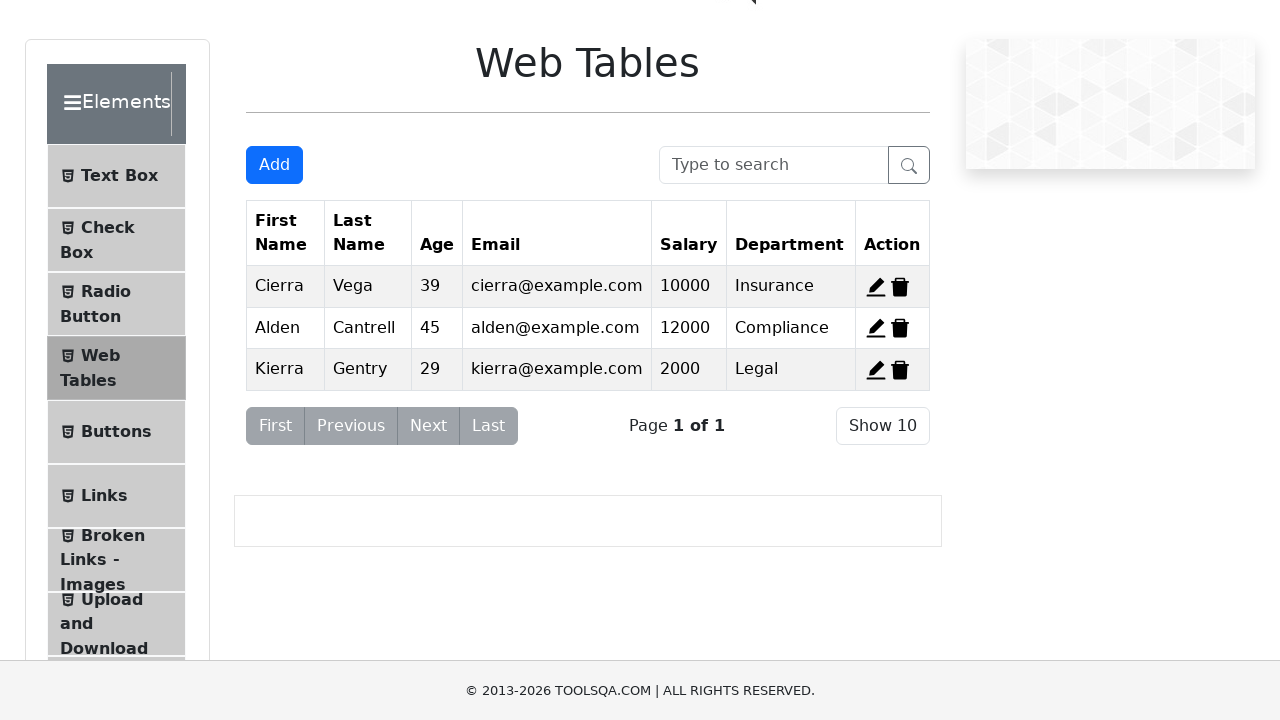

Retrieved text content of menu item 14: Modal Dialogs
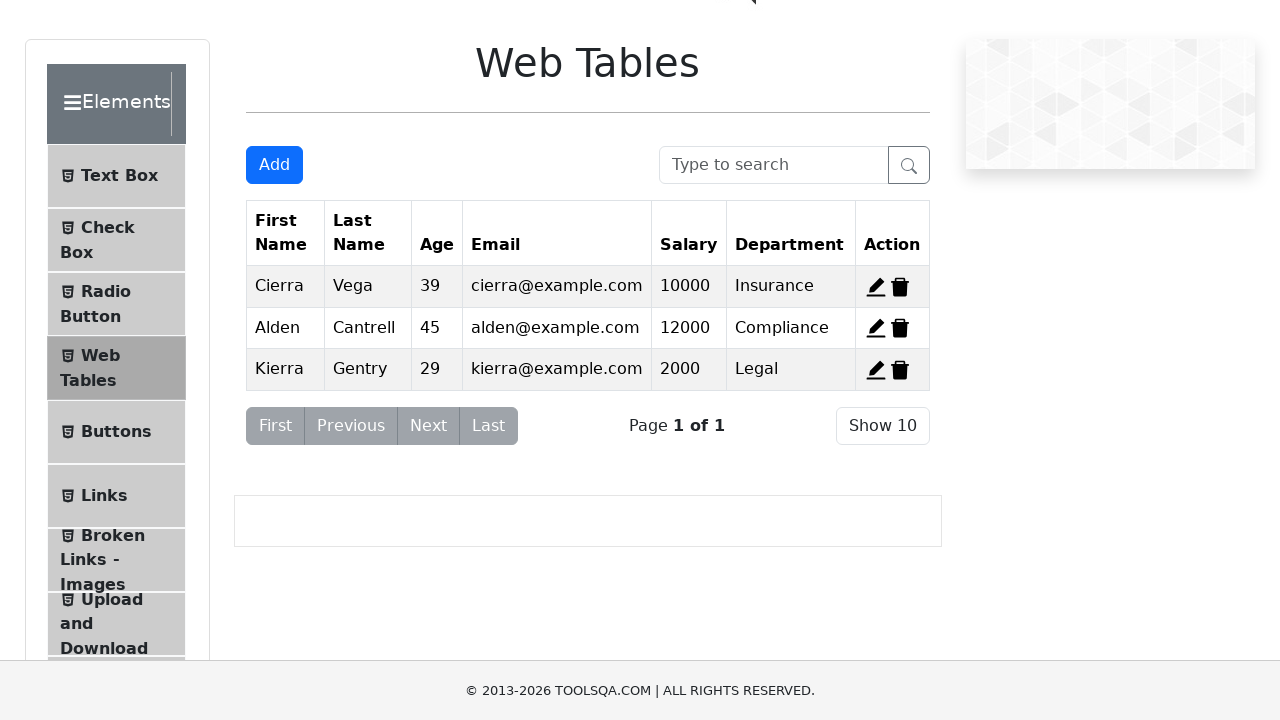

Retrieved text content of menu item 15: Accordian
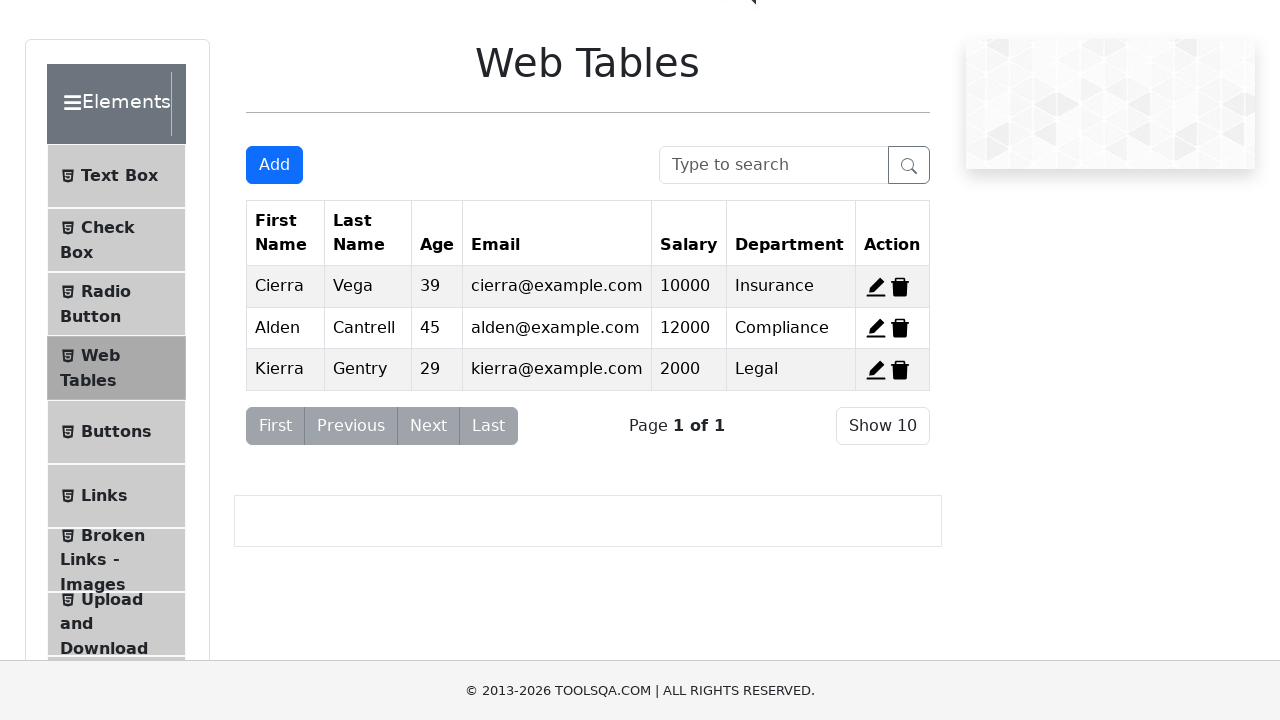

Retrieved text content of menu item 16: Auto Complete
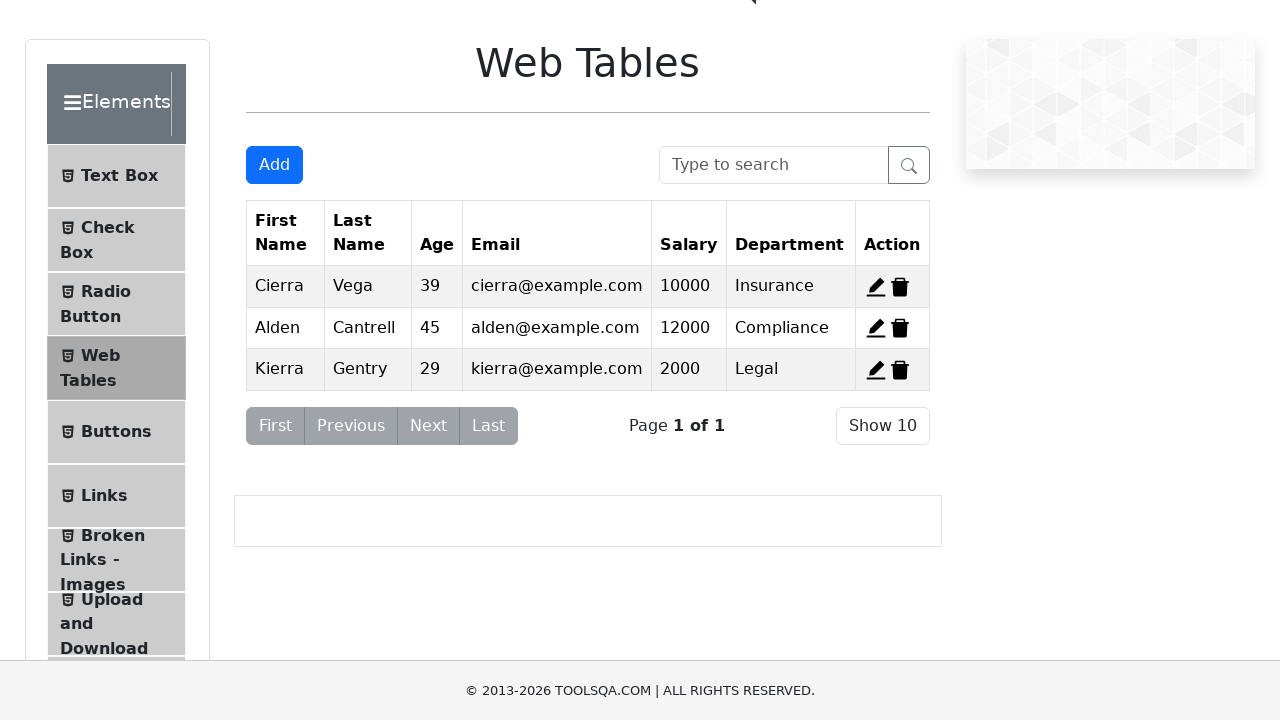

Retrieved text content of menu item 17: Date Picker
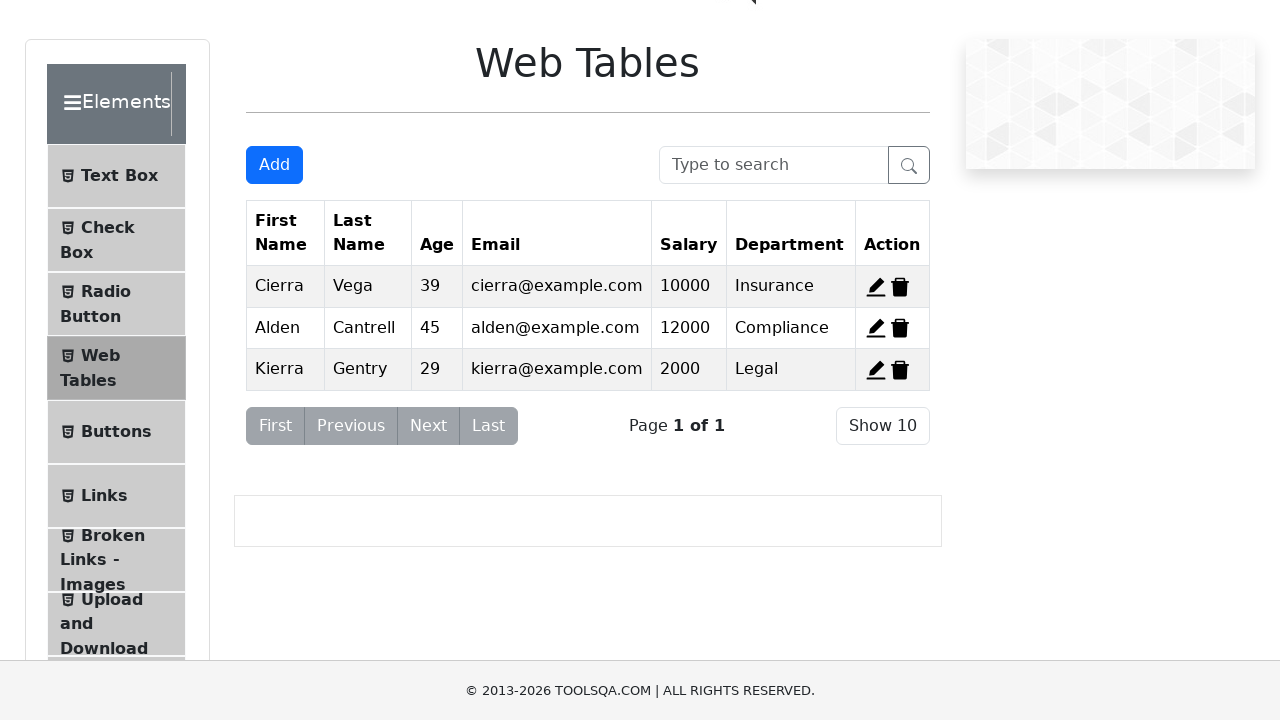

Retrieved text content of menu item 18: Slider
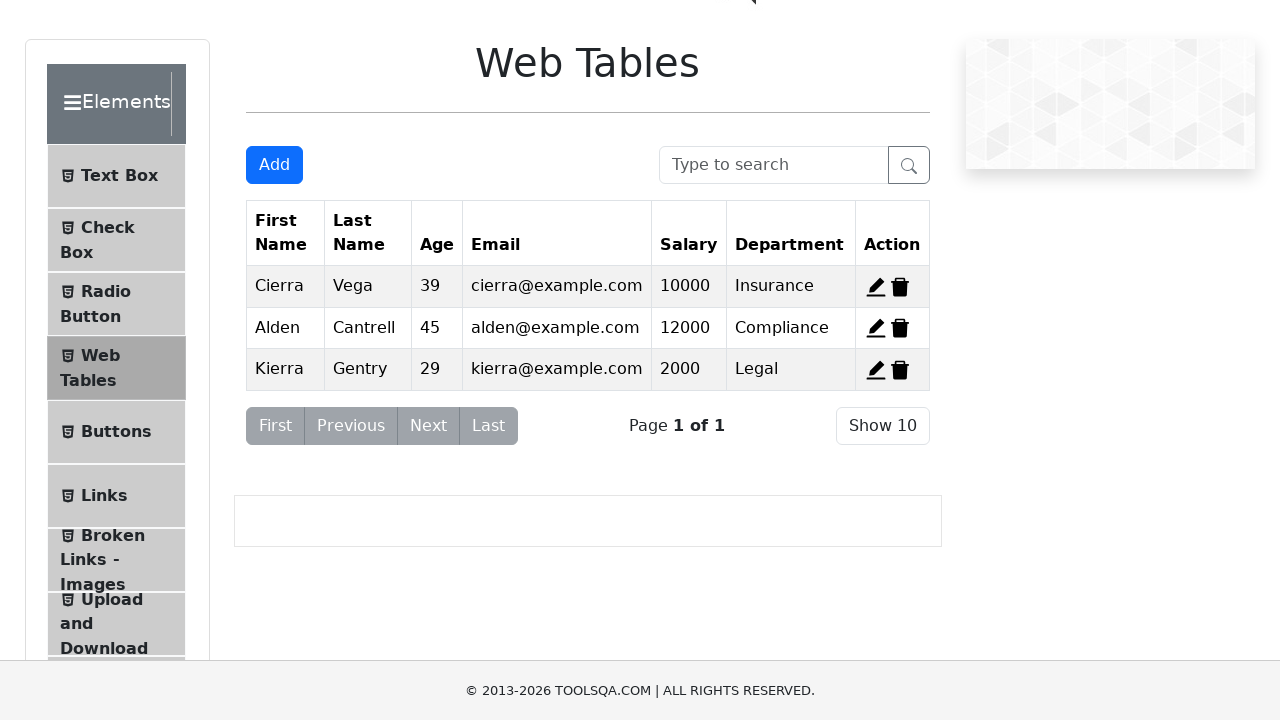

Retrieved text content of menu item 19: Progress Bar
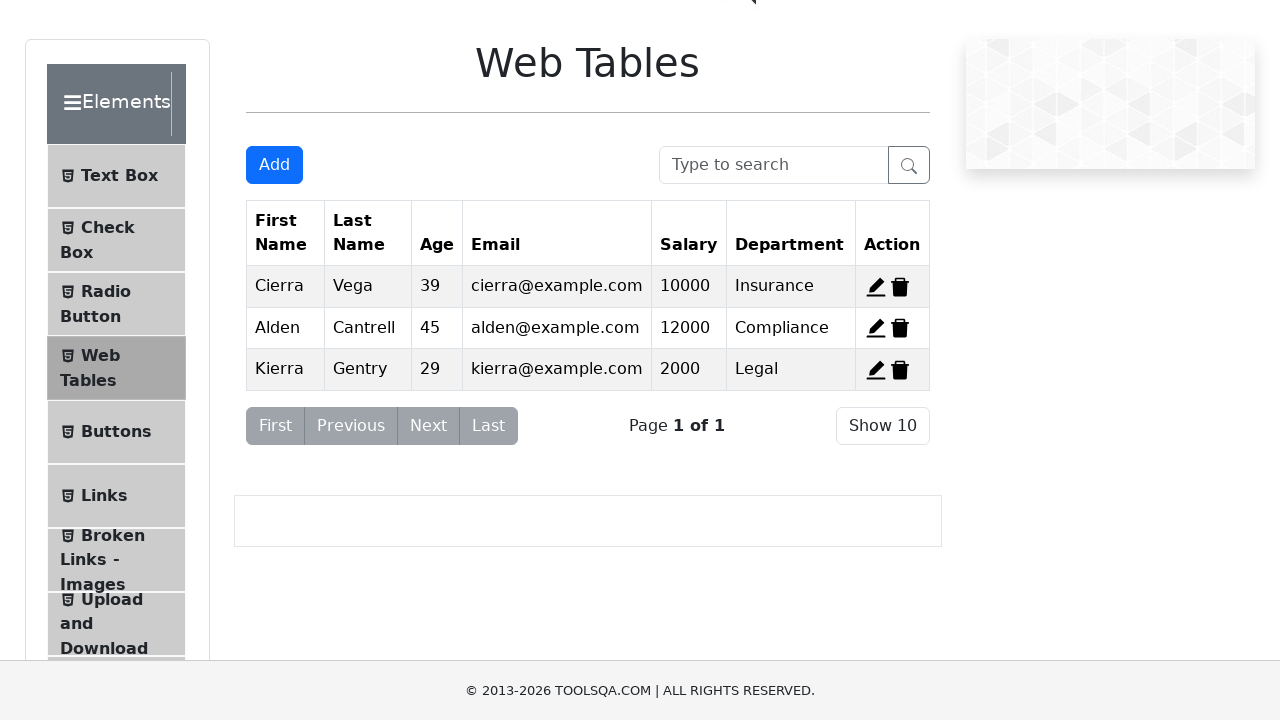

Retrieved text content of menu item 20: Tabs
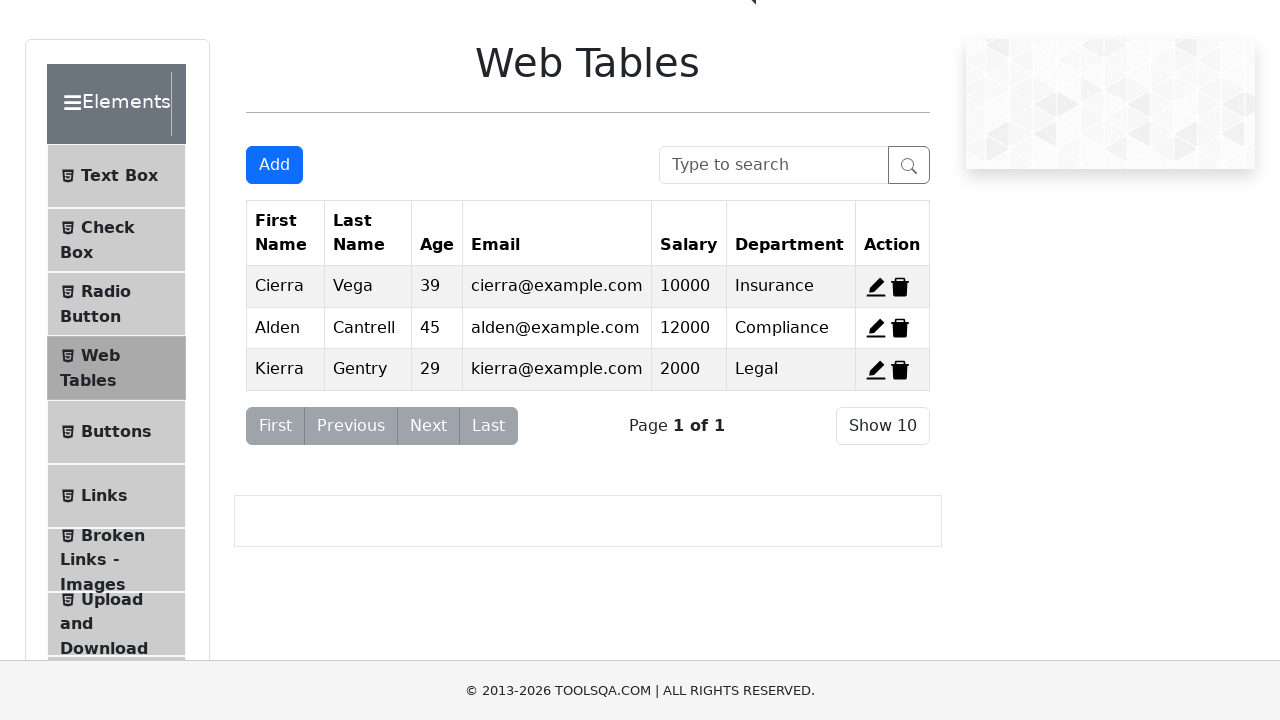

Retrieved text content of menu item 21: Tool Tips
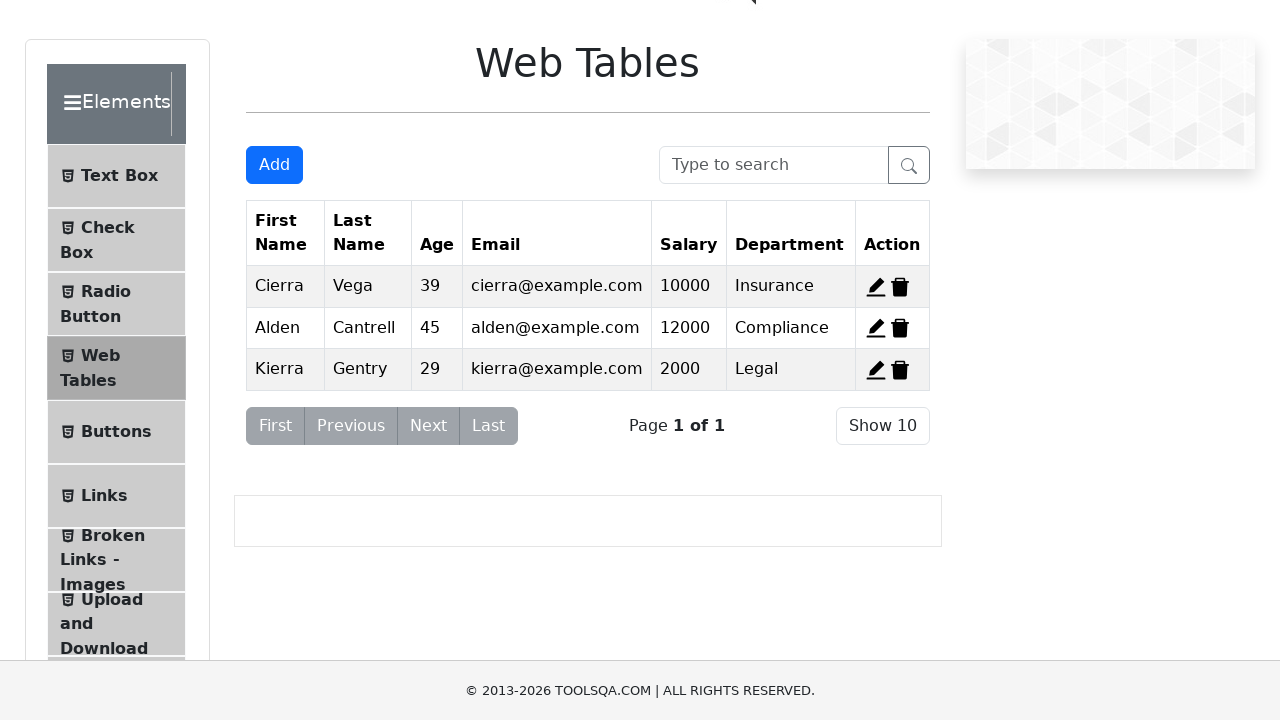

Retrieved text content of menu item 22: Menu
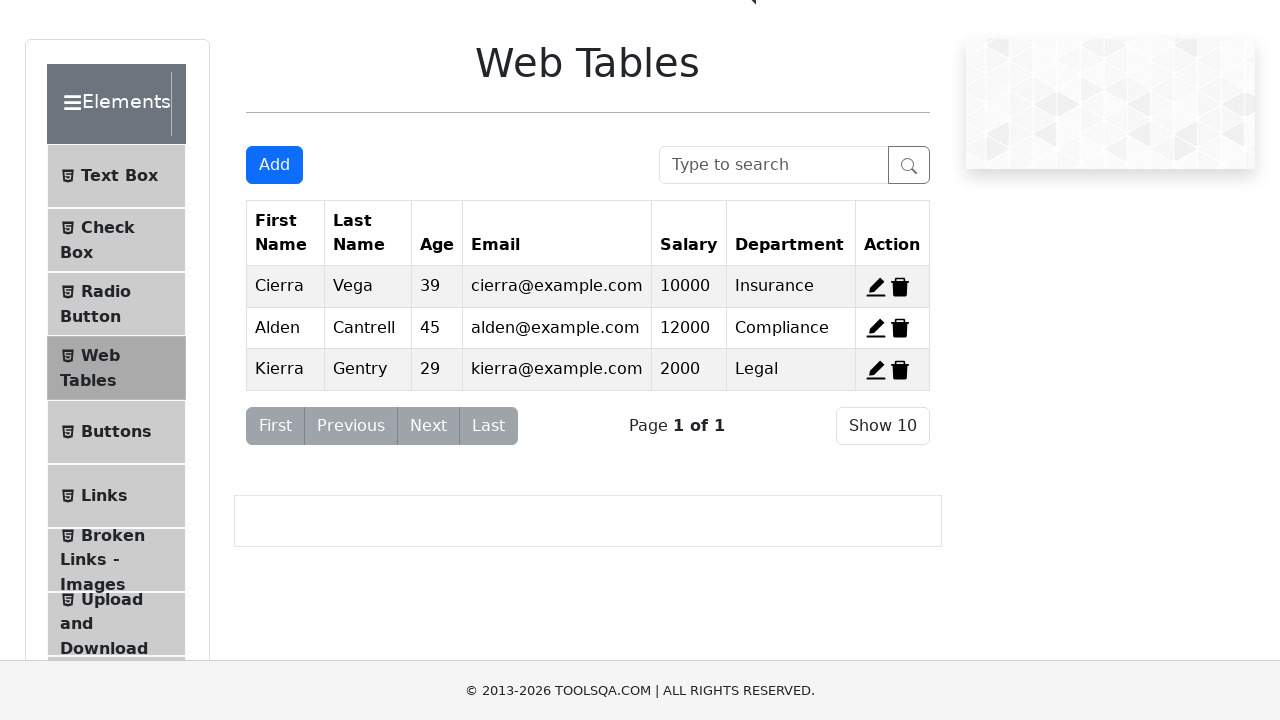

Retrieved text content of menu item 23: Select Menu
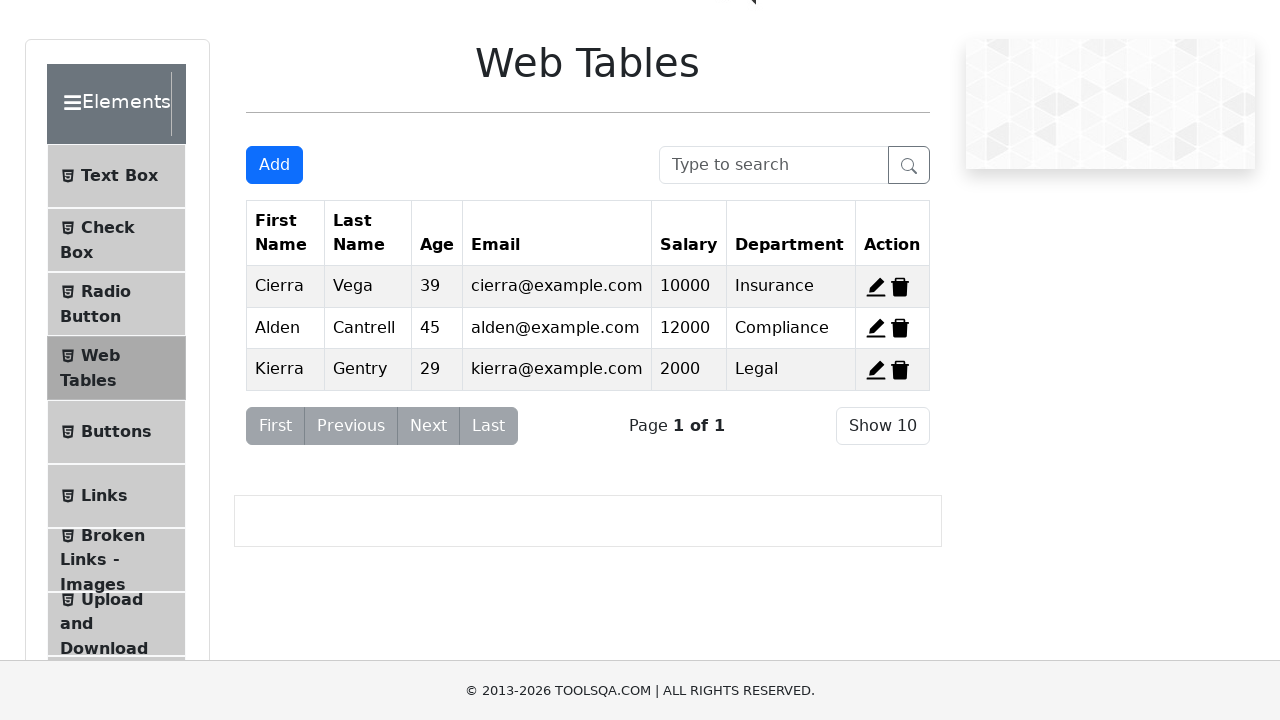

Retrieved text content of menu item 24: Sortable
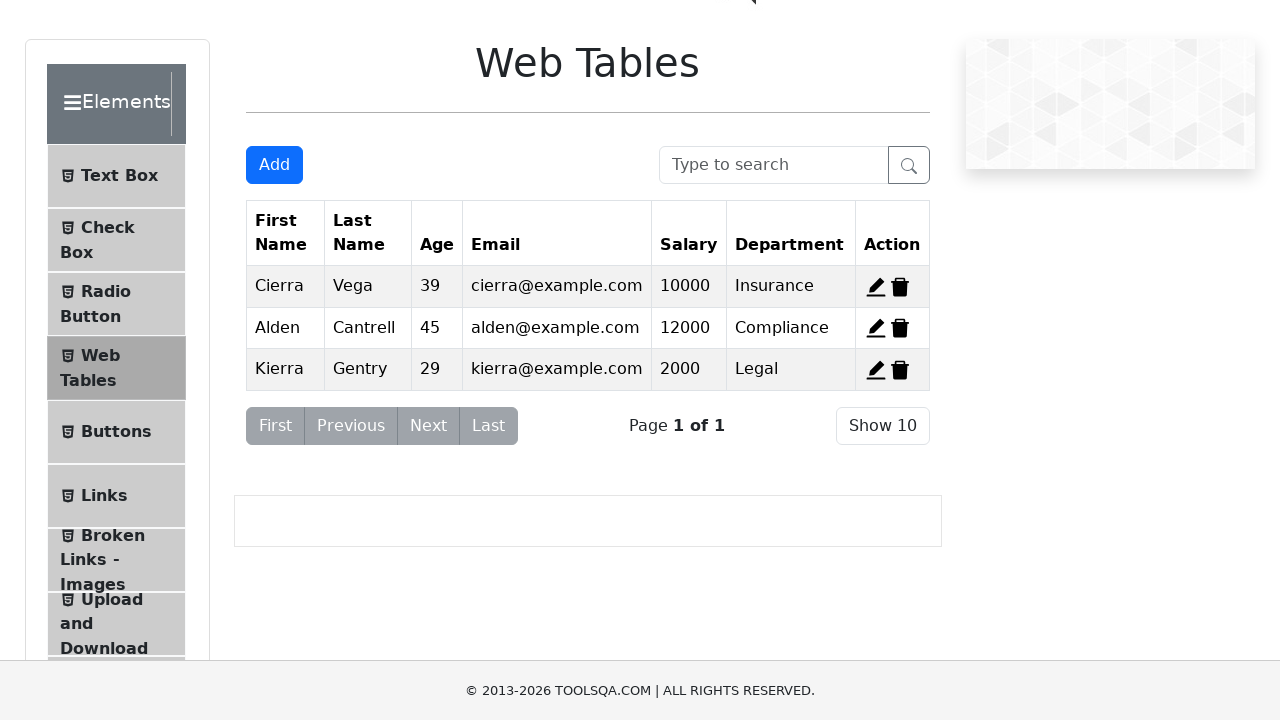

Retrieved text content of menu item 25: Selectable
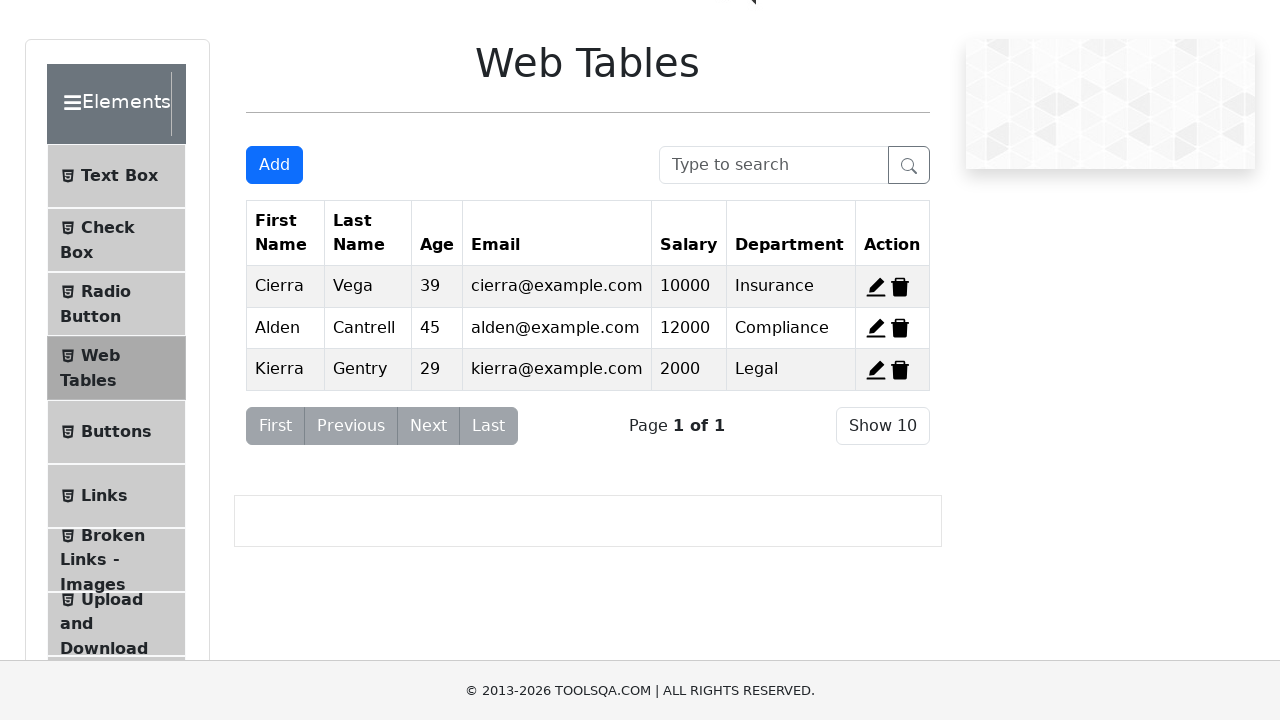

Retrieved text content of menu item 26: Resizable
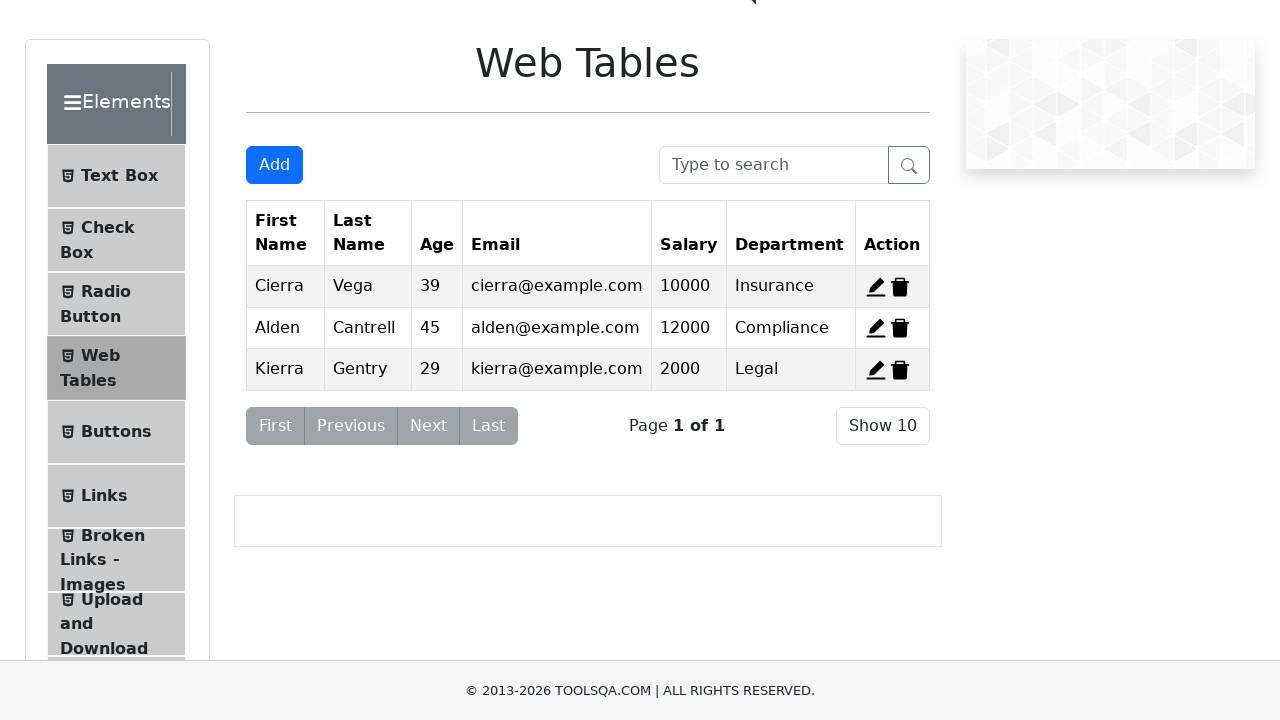

Retrieved text content of menu item 27: Droppable
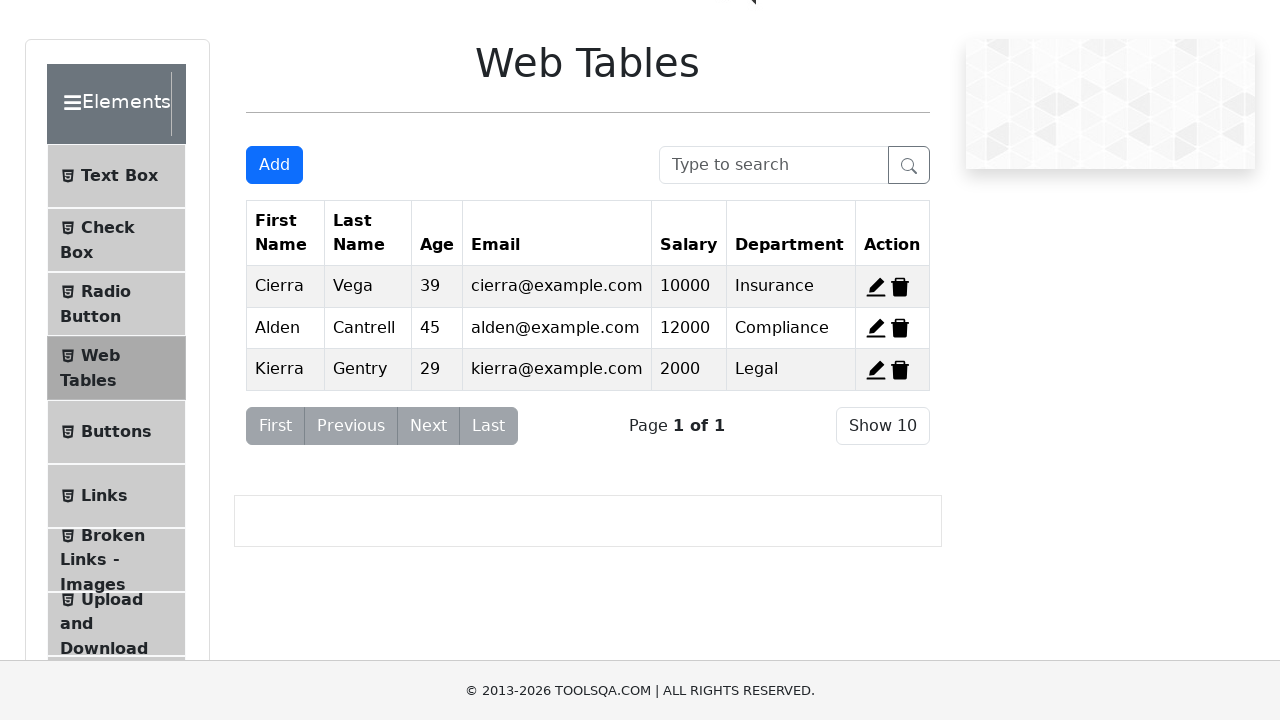

Retrieved text content of menu item 28: Dragabble
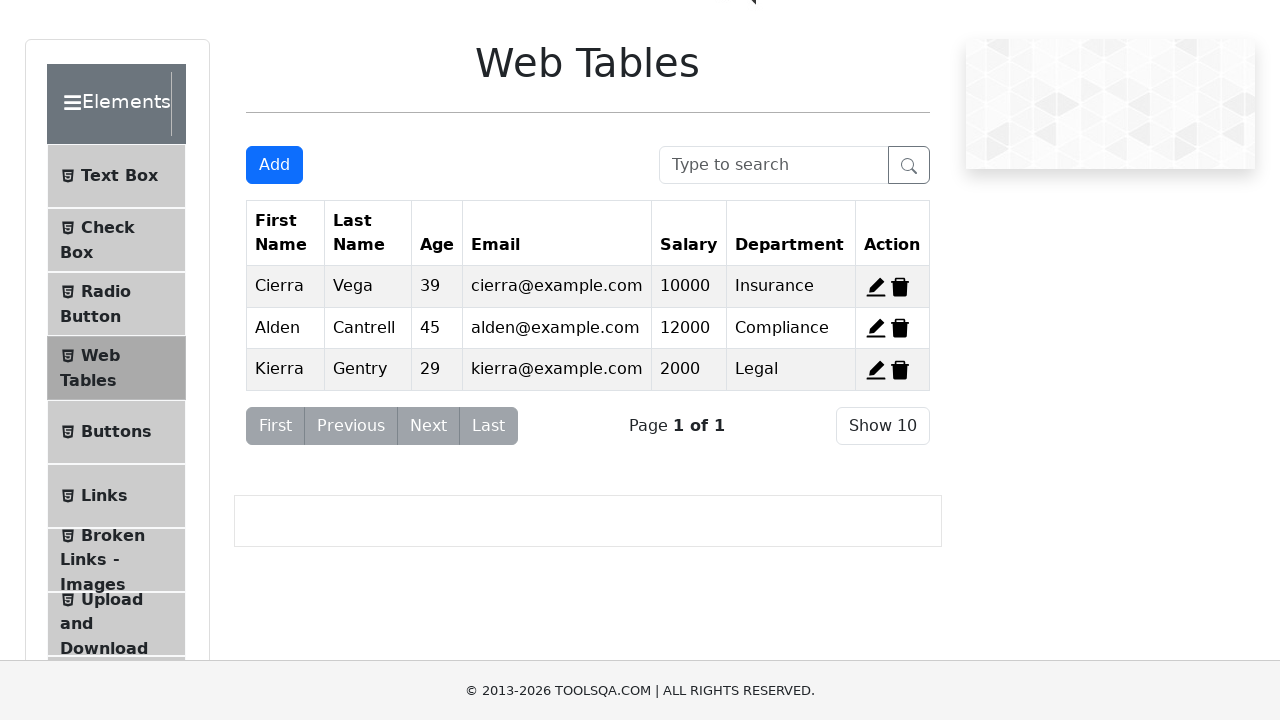

Retrieved text content of menu item 29: Login
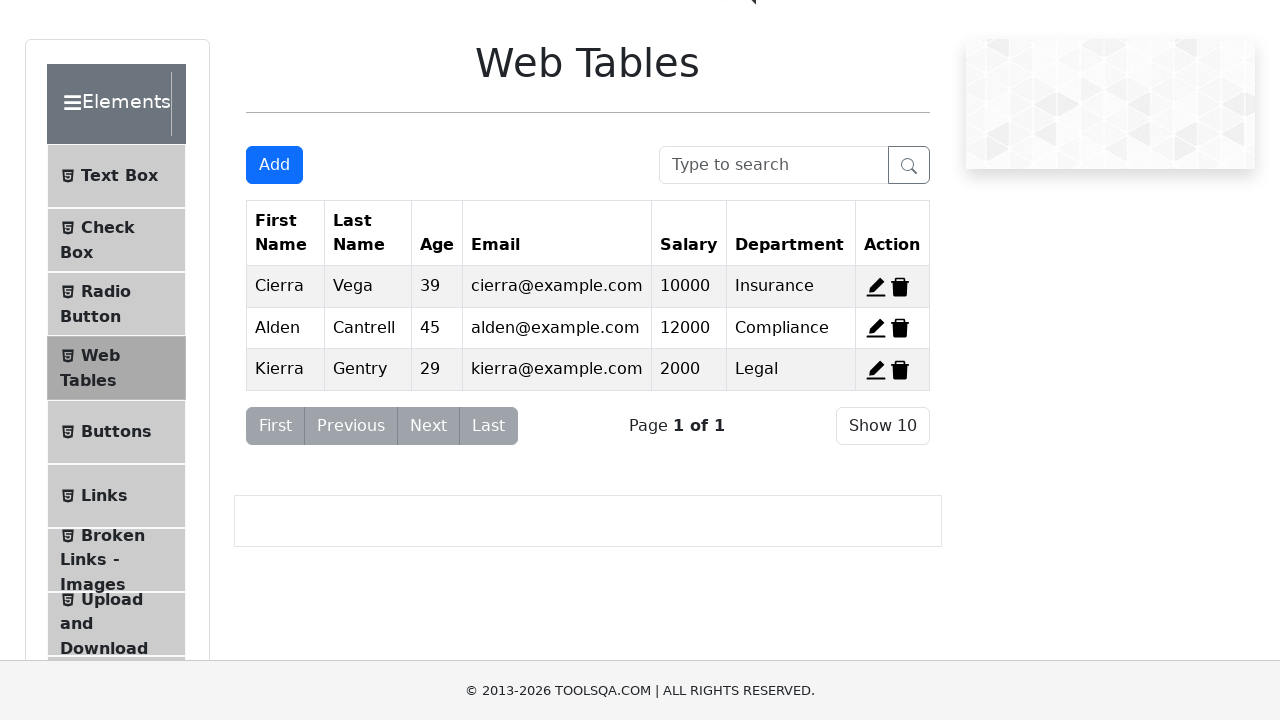

Retrieved text content of menu item 30: Book Store
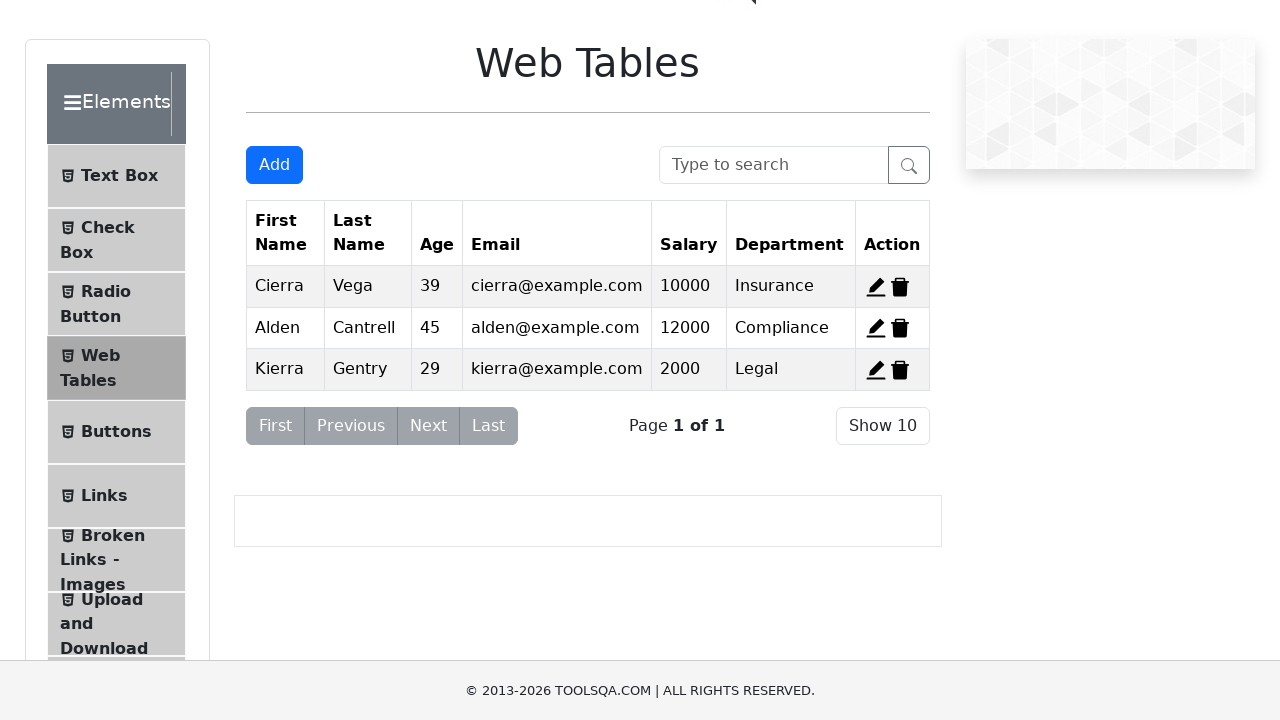

Retrieved text content of menu item 31: Profile
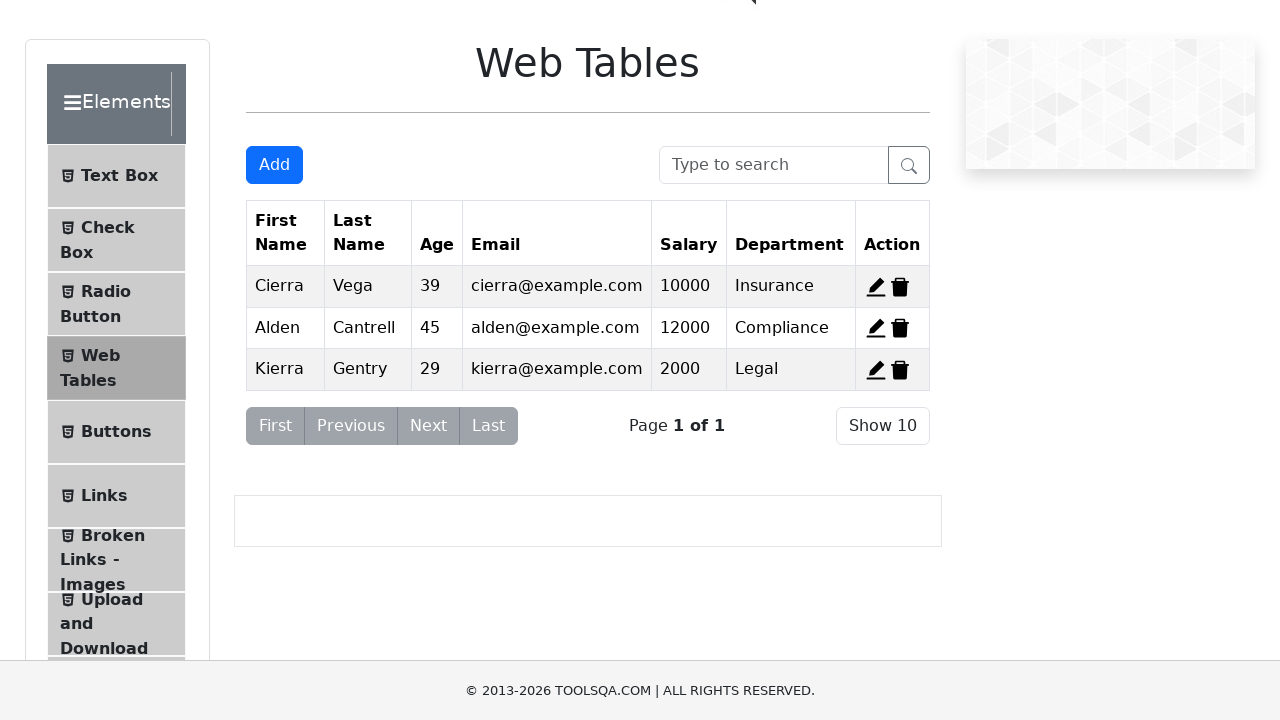

Retrieved text content of menu item 32: Book Store API
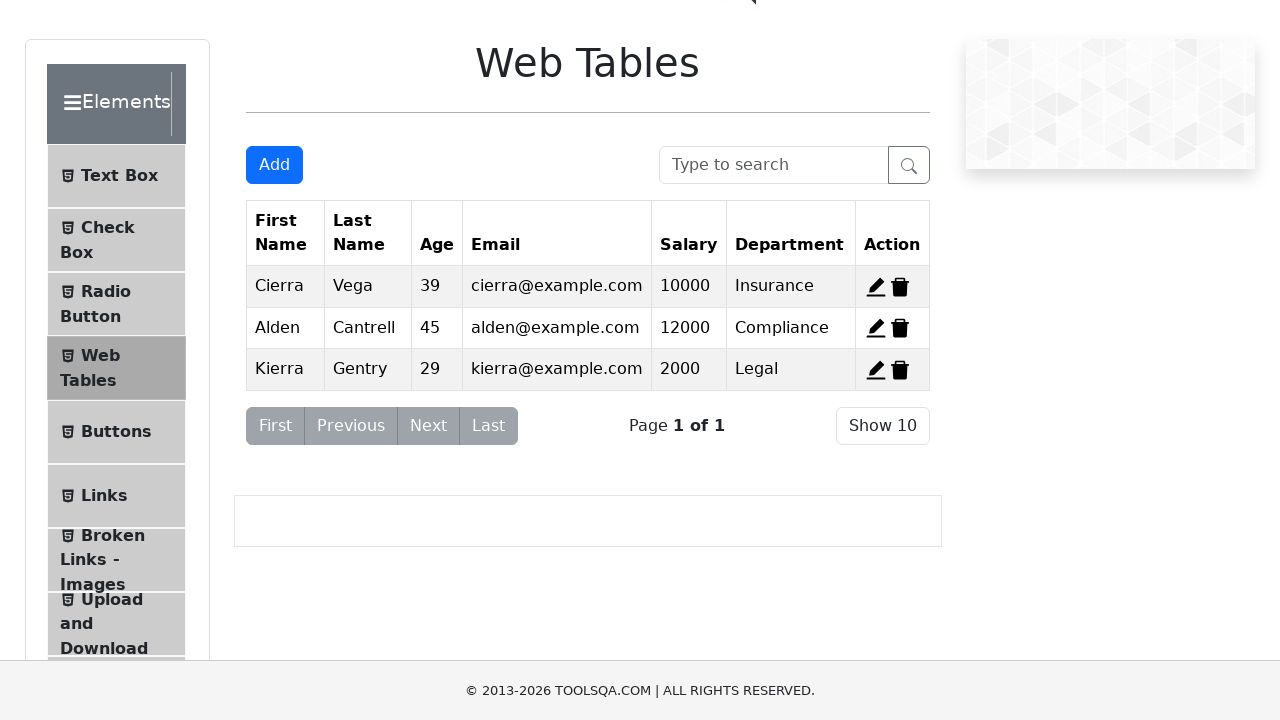

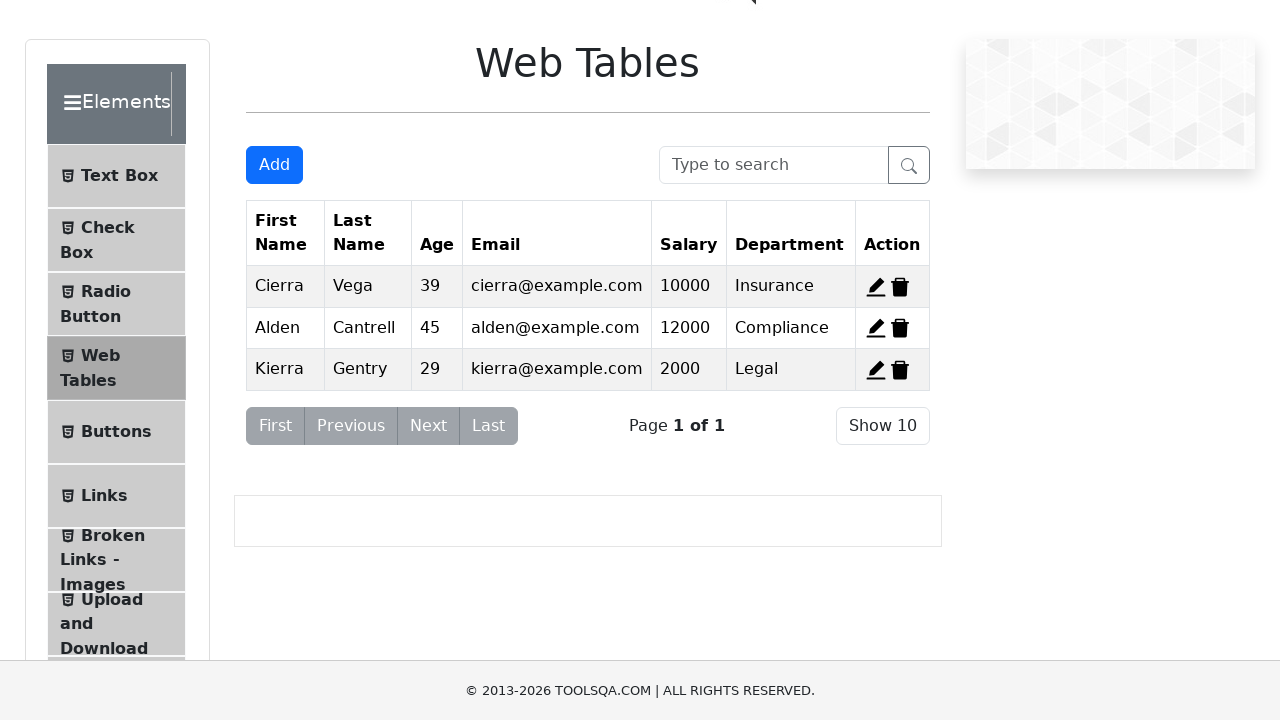